Tests clicking a status code to view detailed information including code number, name, and description

Starting URL: https://www.001236.xyz/en/http-status

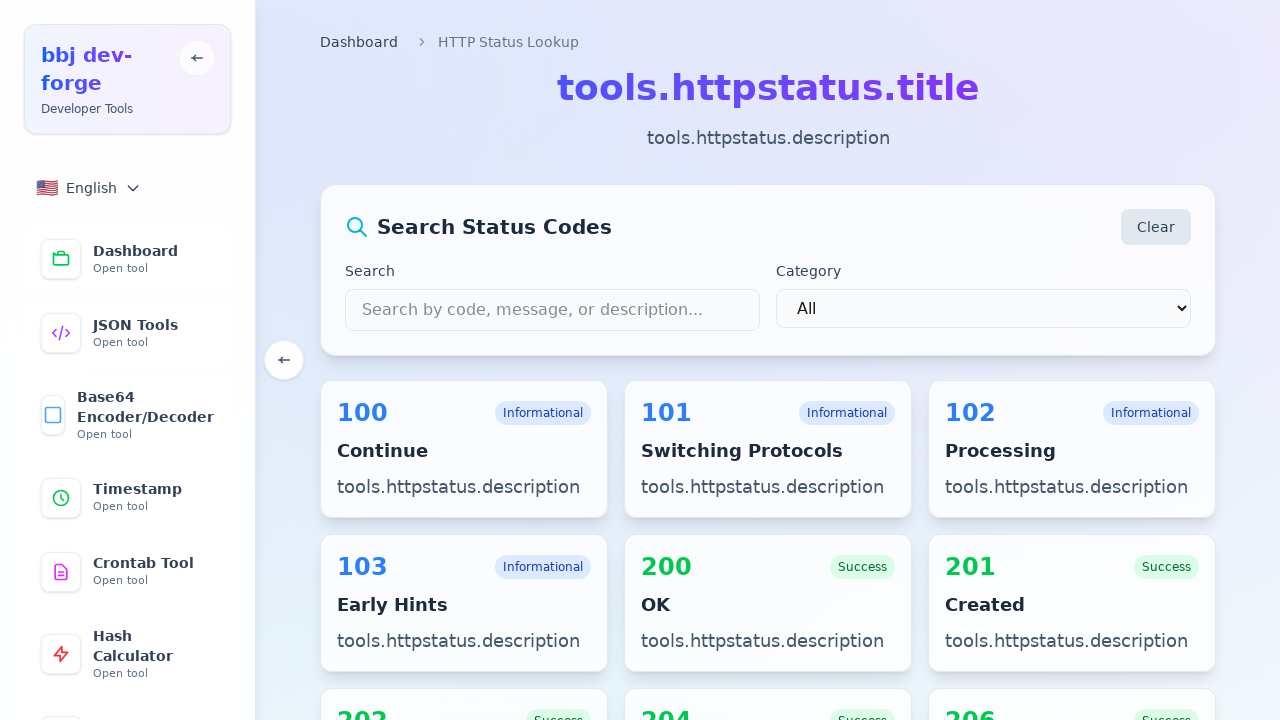

Waited for page to load with networkidle state
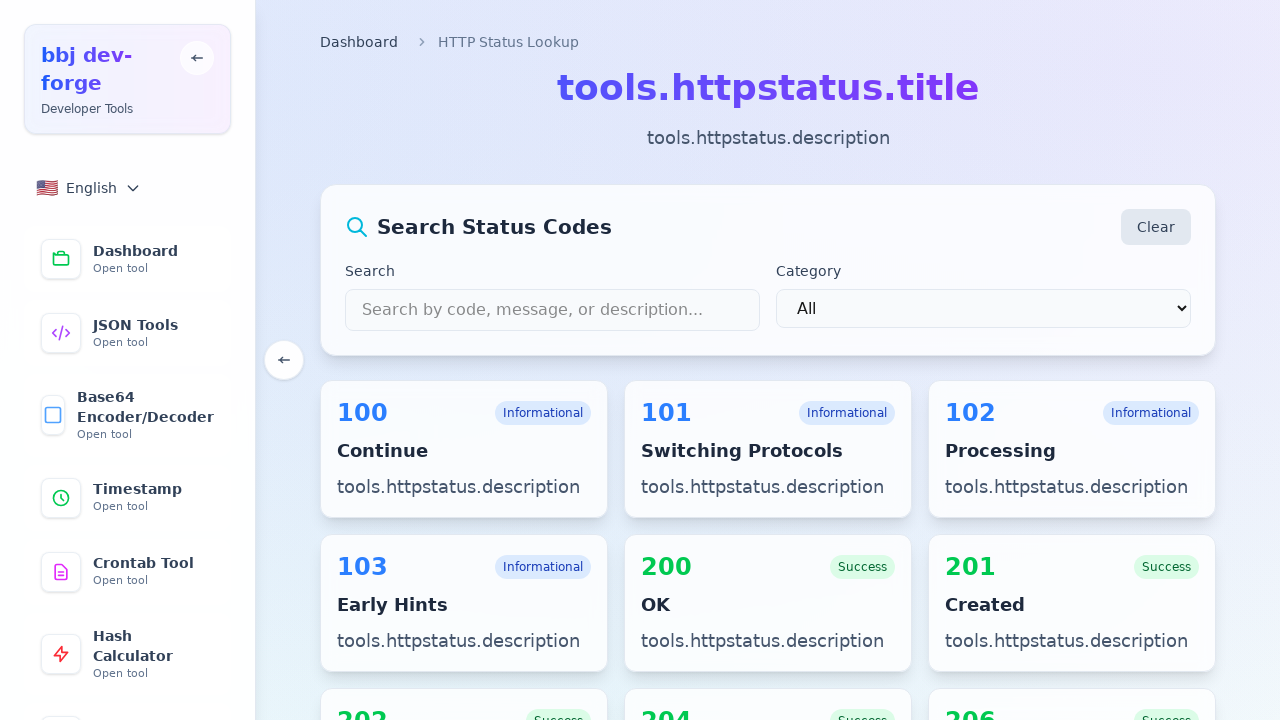

Located status code 200 element
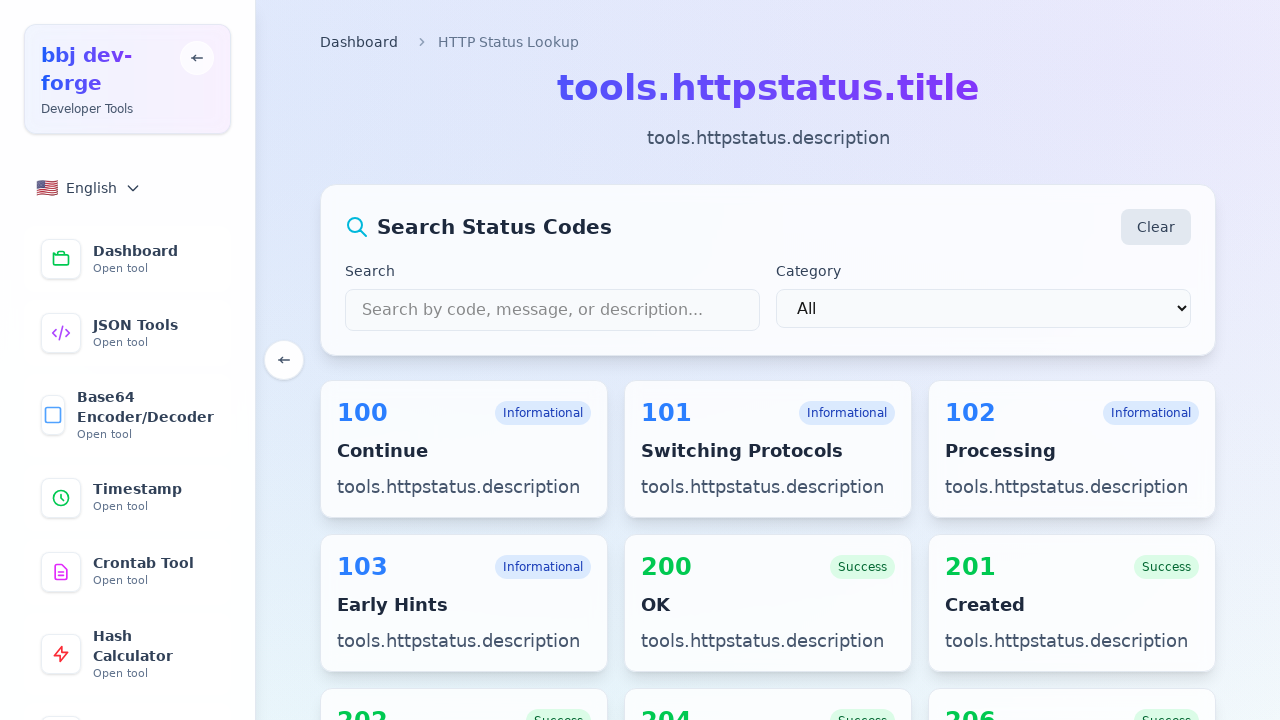

Clicked on status code 200 at (666, 567) on text=200 >> nth=0
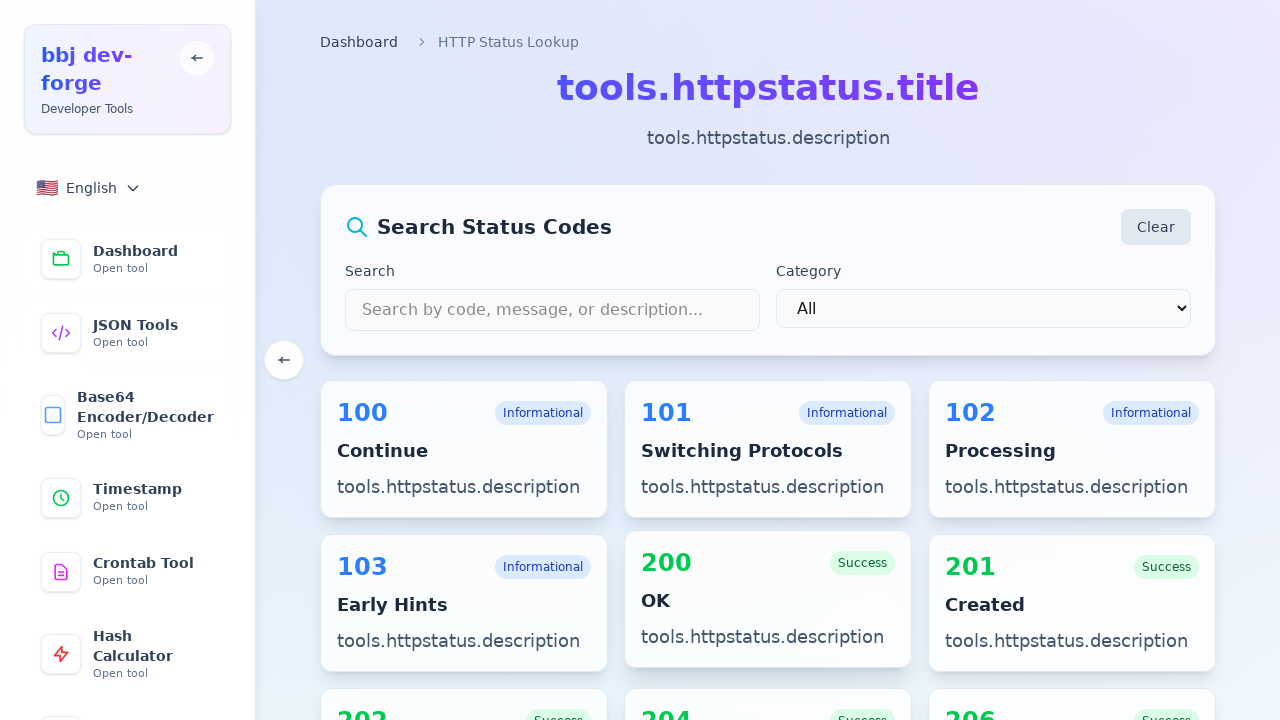

Located detail area element
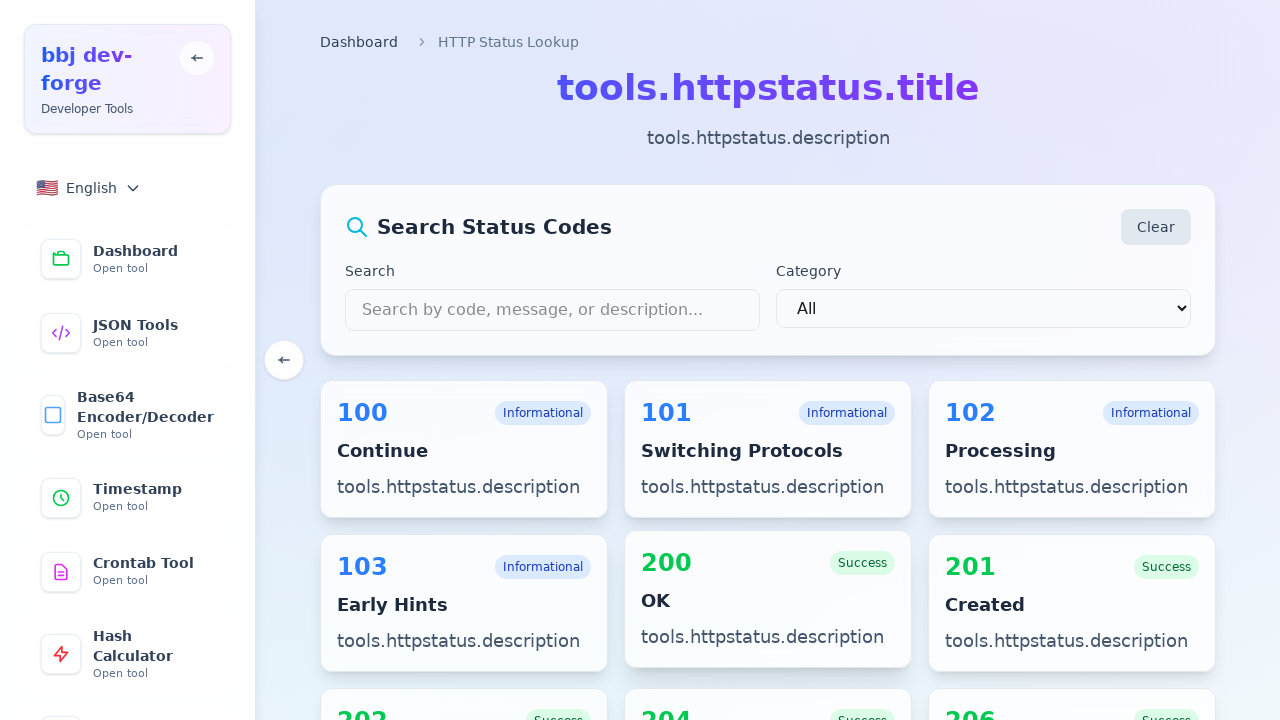

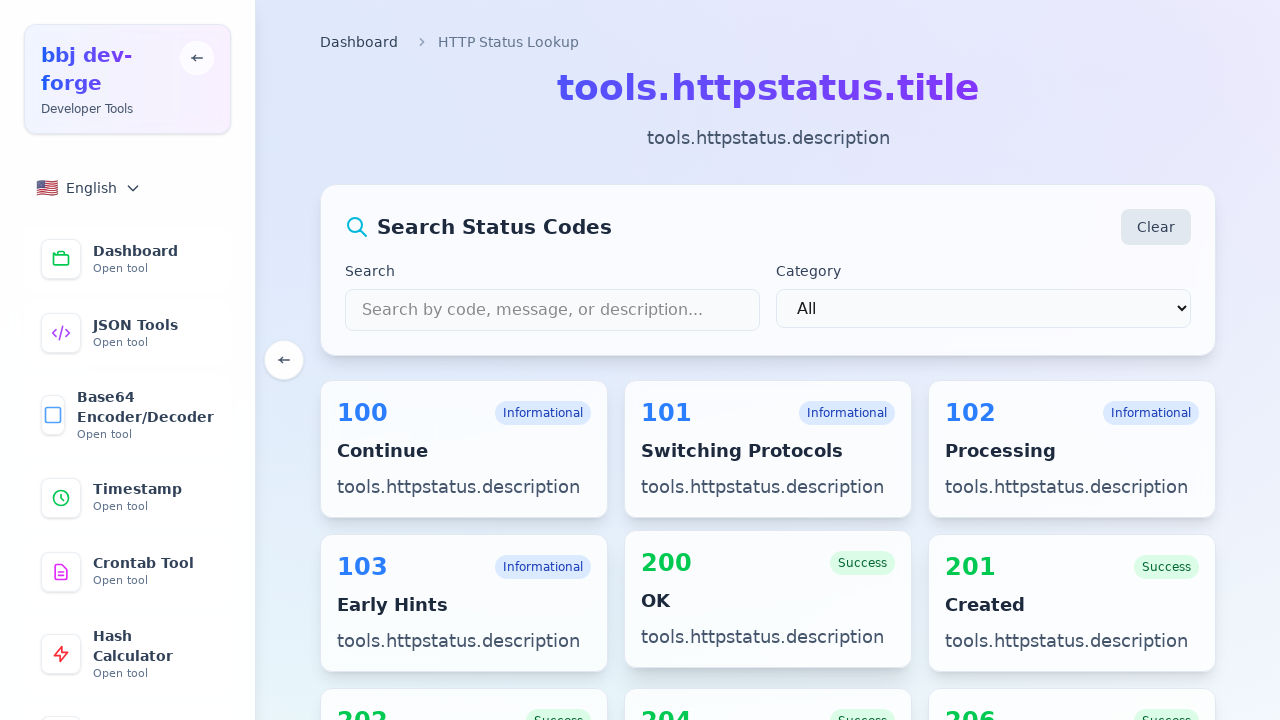